Tests a registration form by selecting radio buttons, checkboxes, language options from a multi-select dropdown, filling in a first name field, and submitting the form

Starting URL: https://demo.automationtesting.in/Register.html

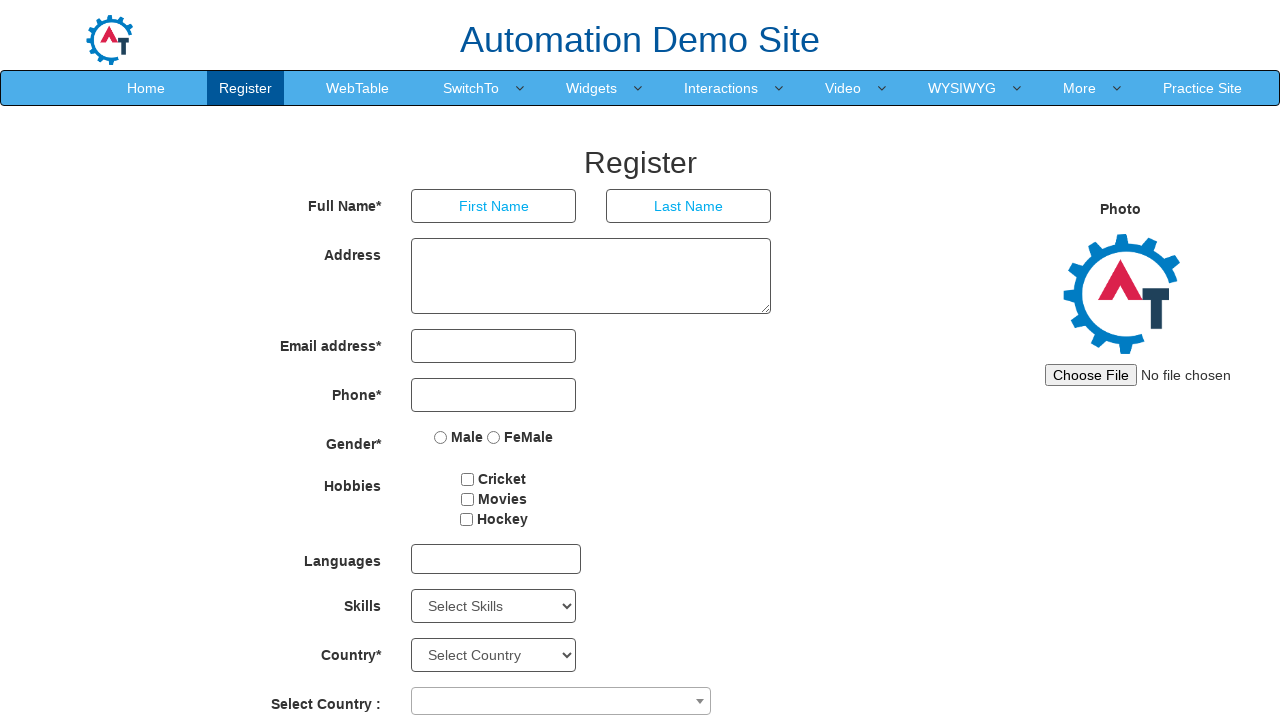

Located all radio button elements
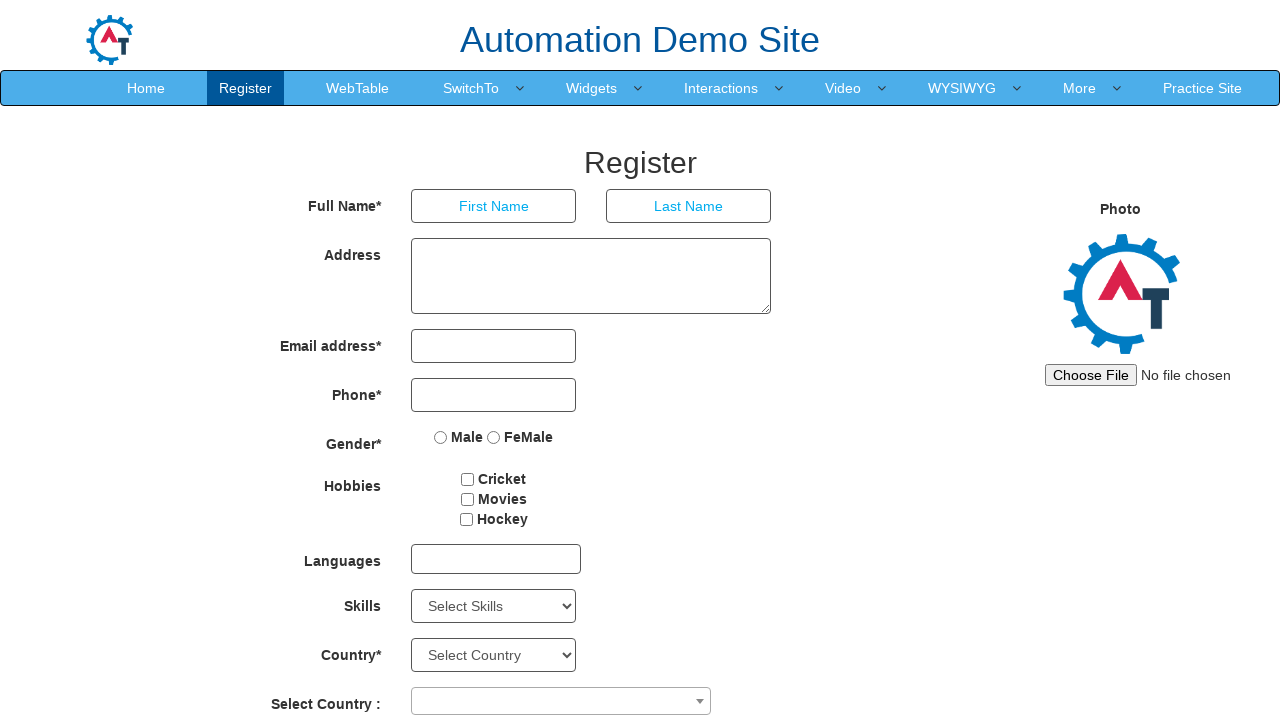

Located all radio button labels
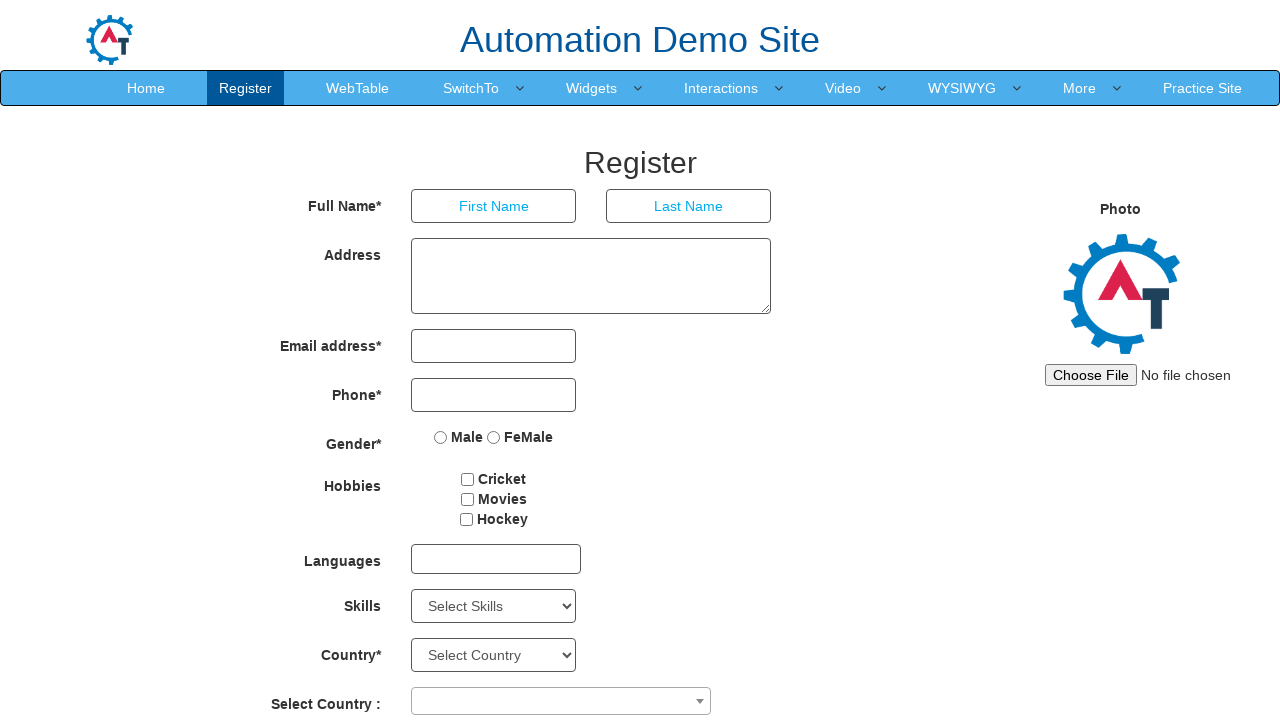

Clicked Male radio button at (441, 437) on xpath=//input[@type='radio'] >> nth=0
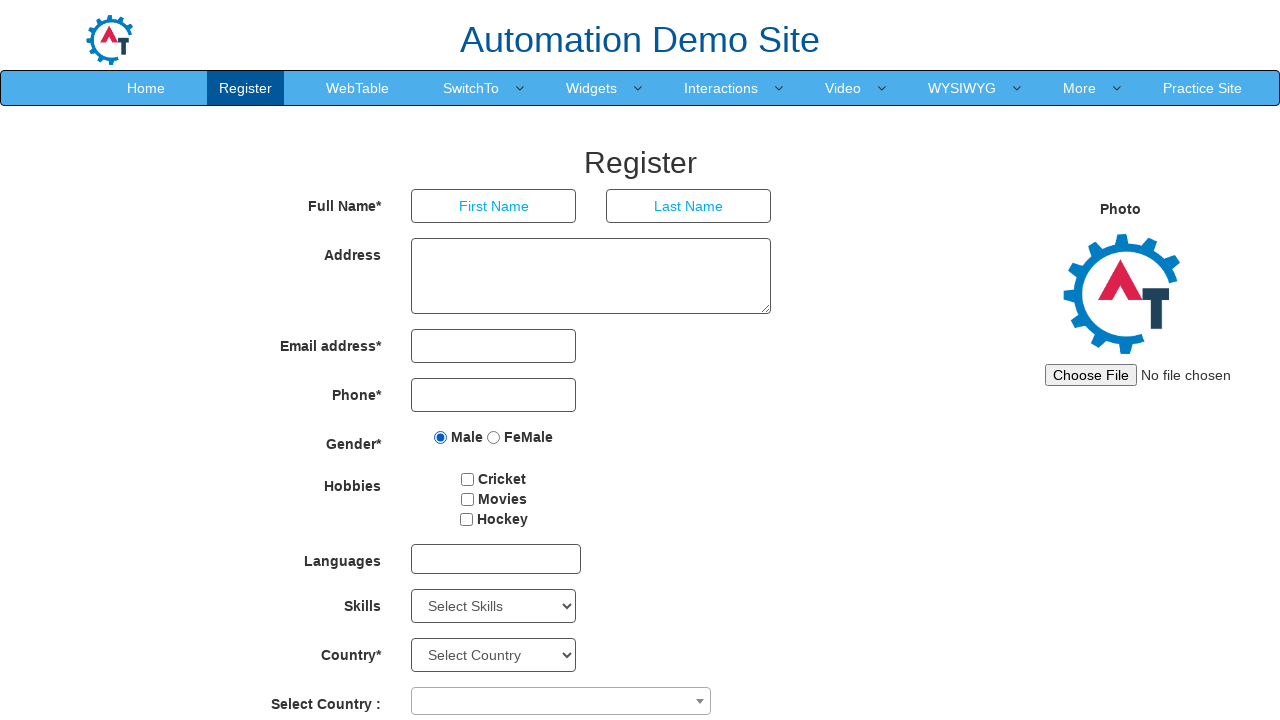

Located all checkbox elements
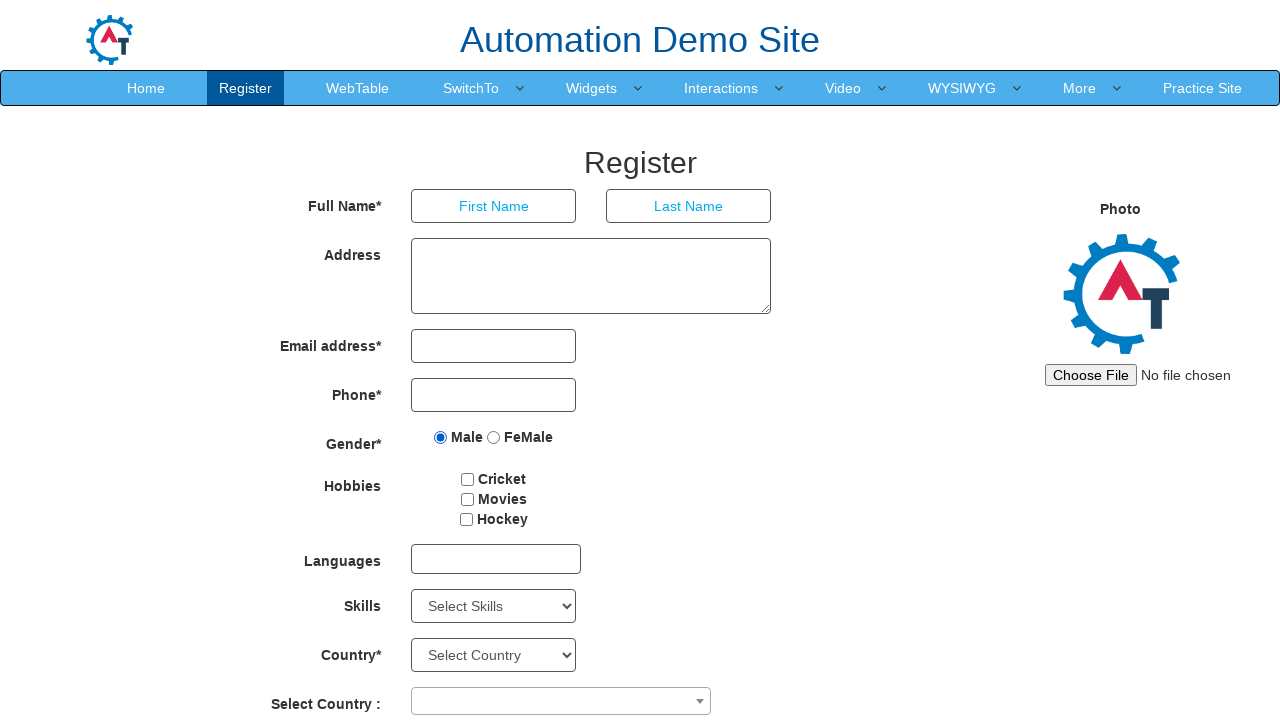

Clicked Movies checkbox at (467, 499) on xpath=//input[@type='checkbox'] >> nth=1
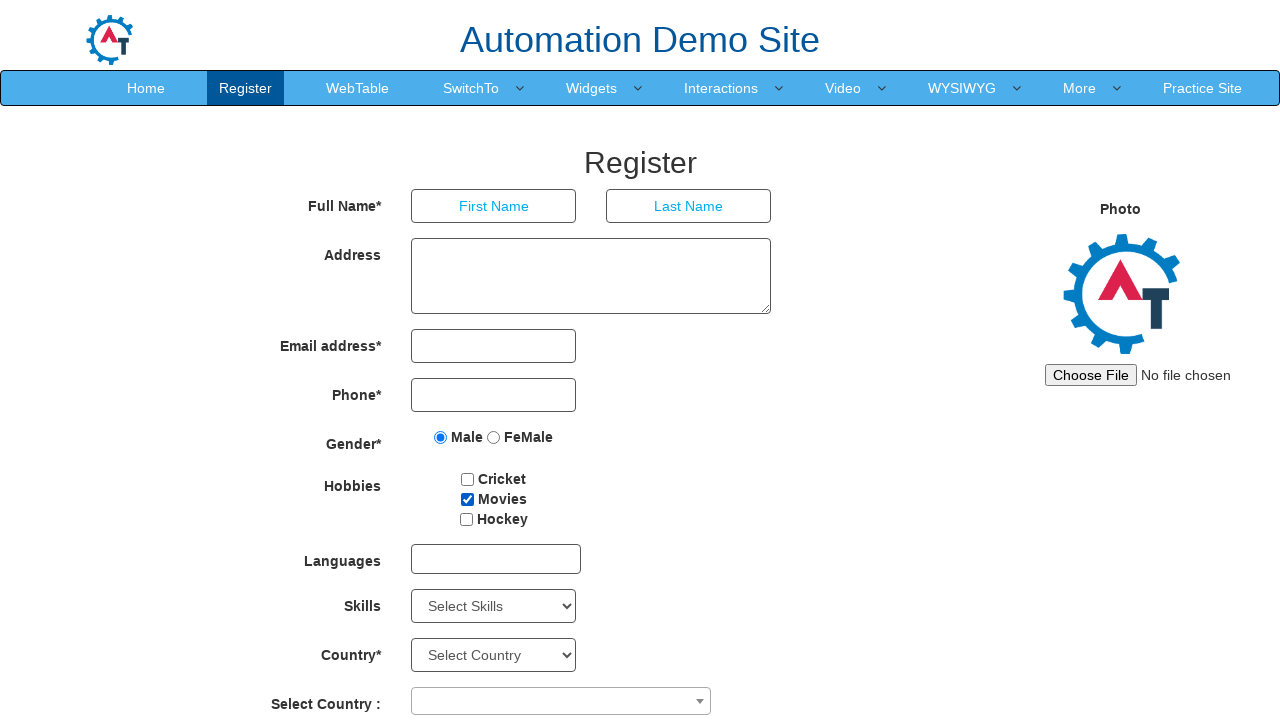

Scrolled to multi-select language dropdown
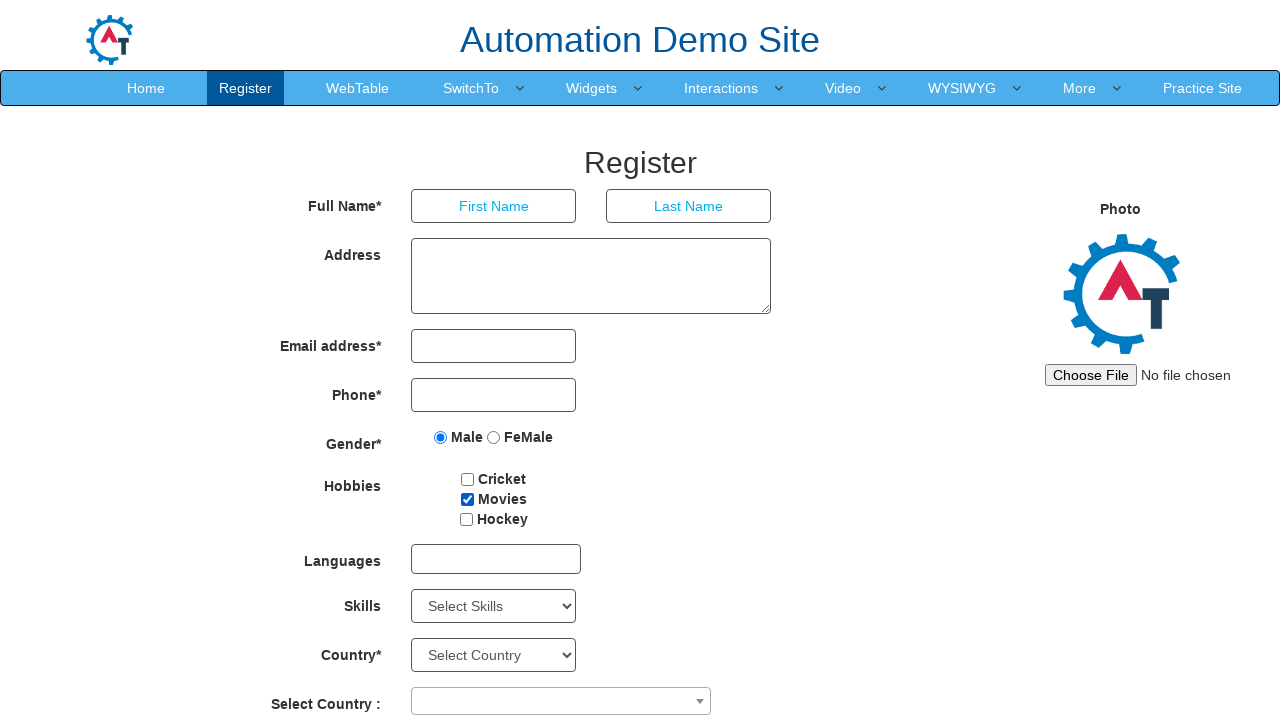

Opened language dropdown at (496, 559) on xpath=//multi-select/div[1]
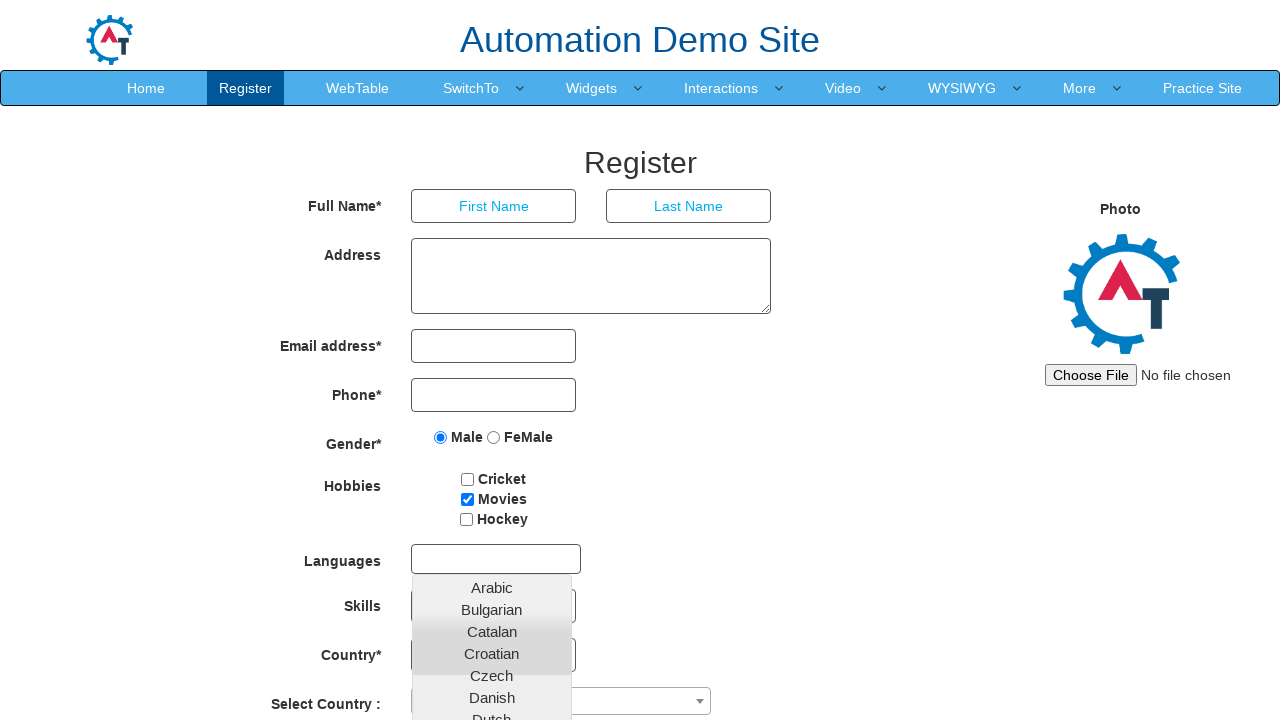

Located all language options in dropdown
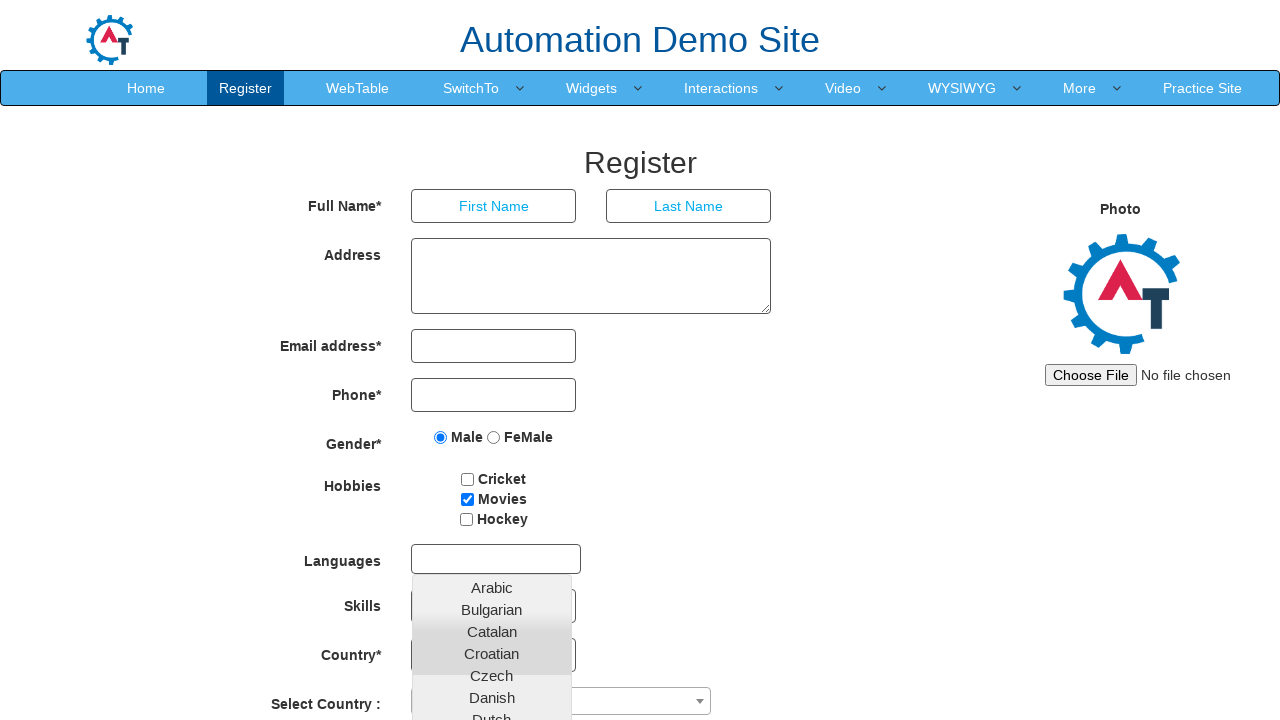

Selected language option: English at (492, 457) on xpath=//multi-select/div[2]/ul/li/a >> nth=7
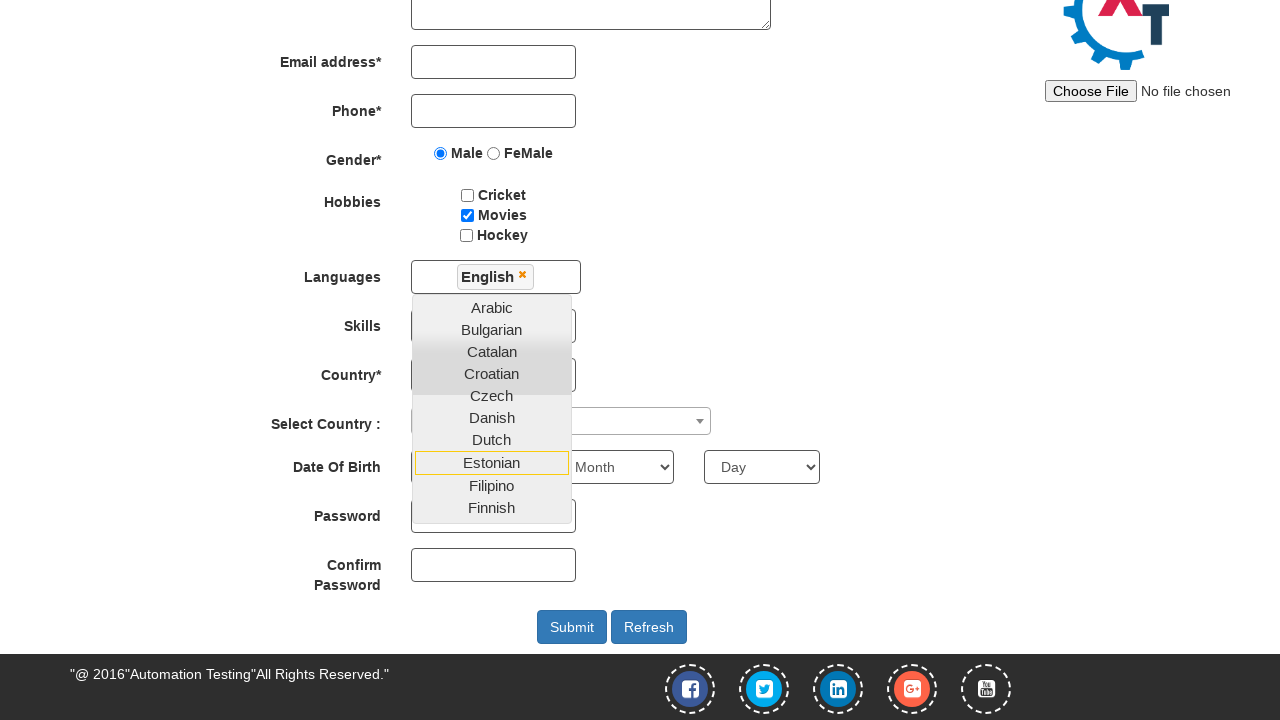

Selected language option: French at (492, 514) on xpath=//multi-select/div[2]/ul/li/a >> nth=11
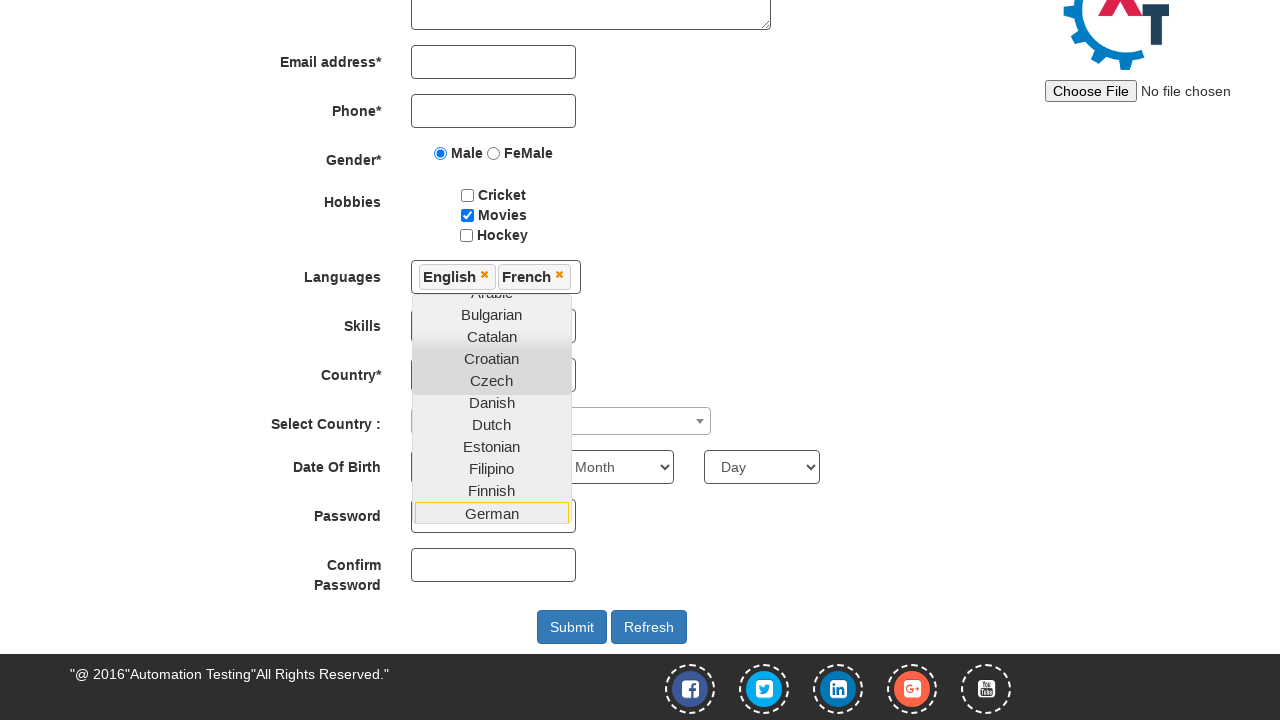

Filled First Name field with 'Arun'
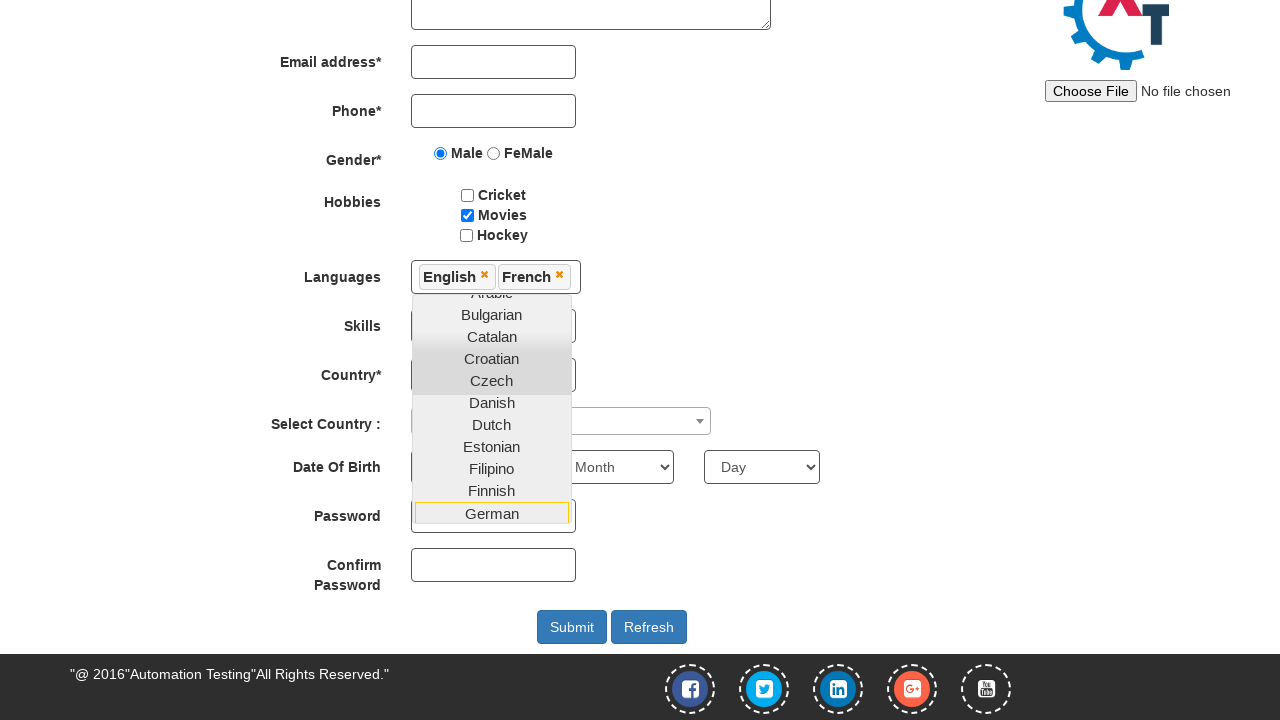

Clicked Submit button to submit the registration form at (572, 627) on xpath=//button[@id='submitbtn']
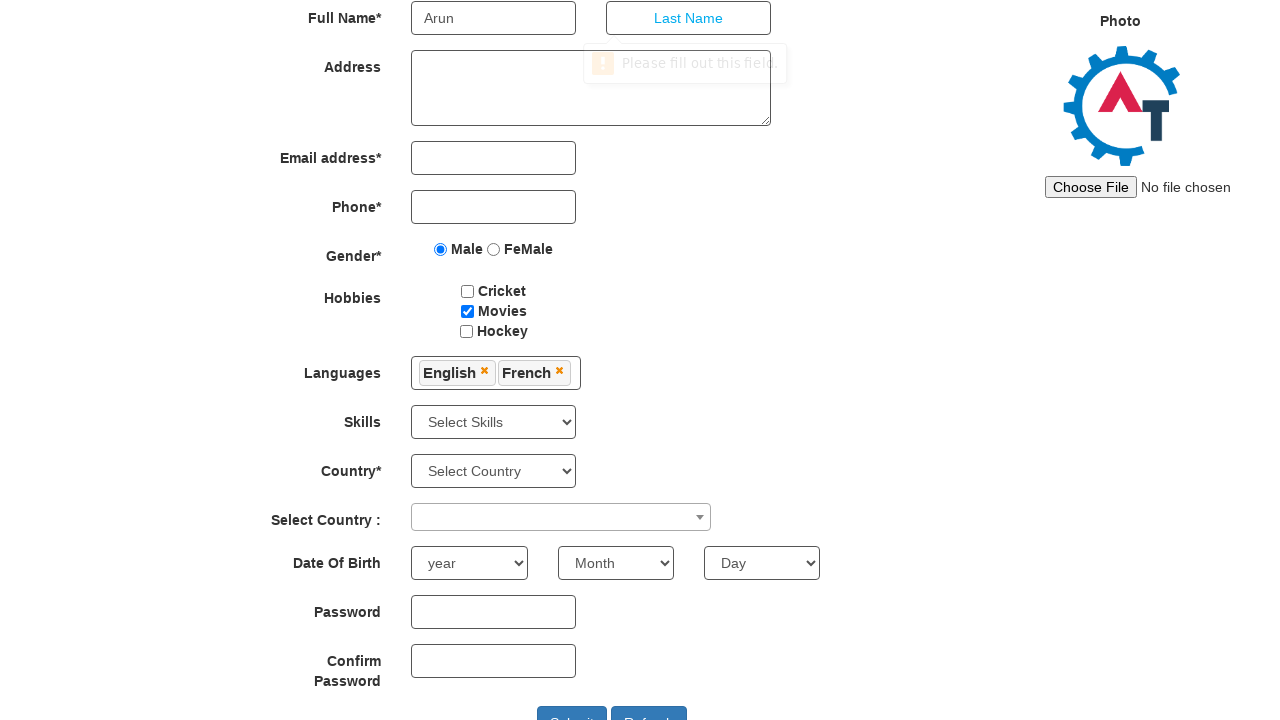

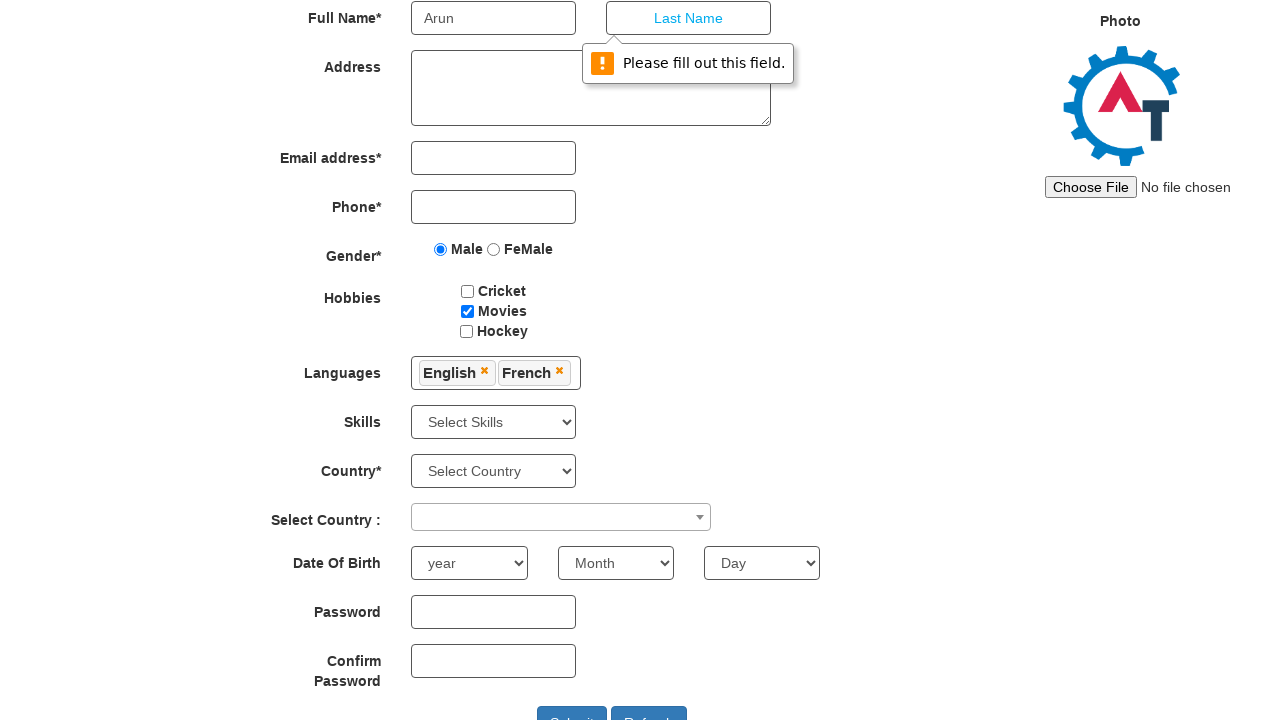